Navigates to an energy provider's disconnection announcements page, selects a city from a dropdown menu, and verifies if there are announcements for that city.

Starting URL: https://my.energo-pro.ge/ow/#/disconns

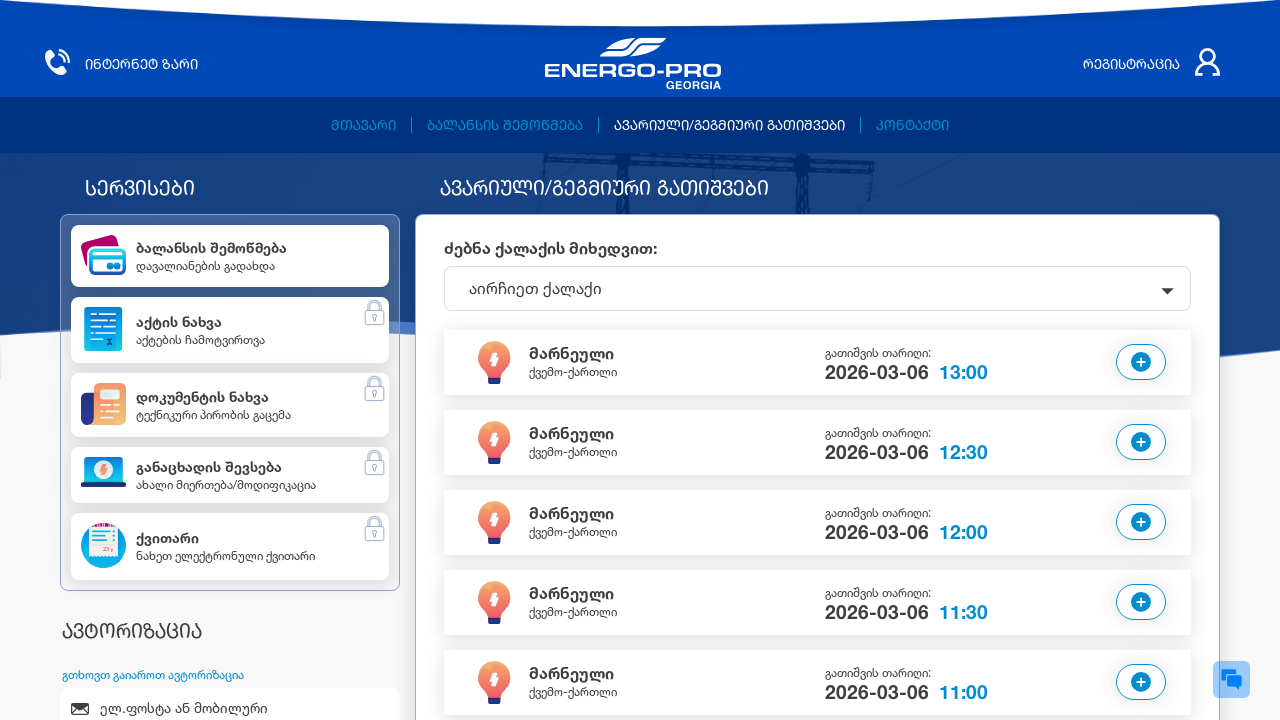

City dropdown selector was present on the page
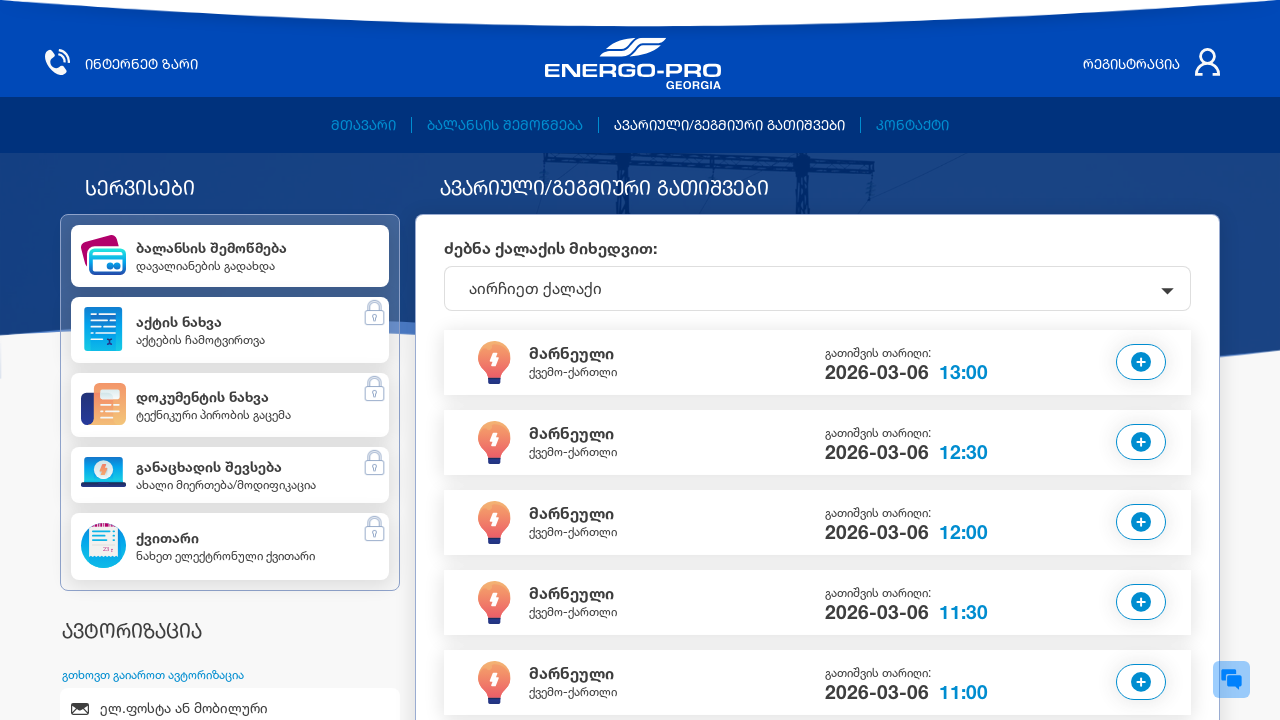

Clicked on city dropdown to open it at (818, 288) on xpath=/html/body/app-root/app-disconns/main/div/div/div/div/div/div/div[2]/div/d
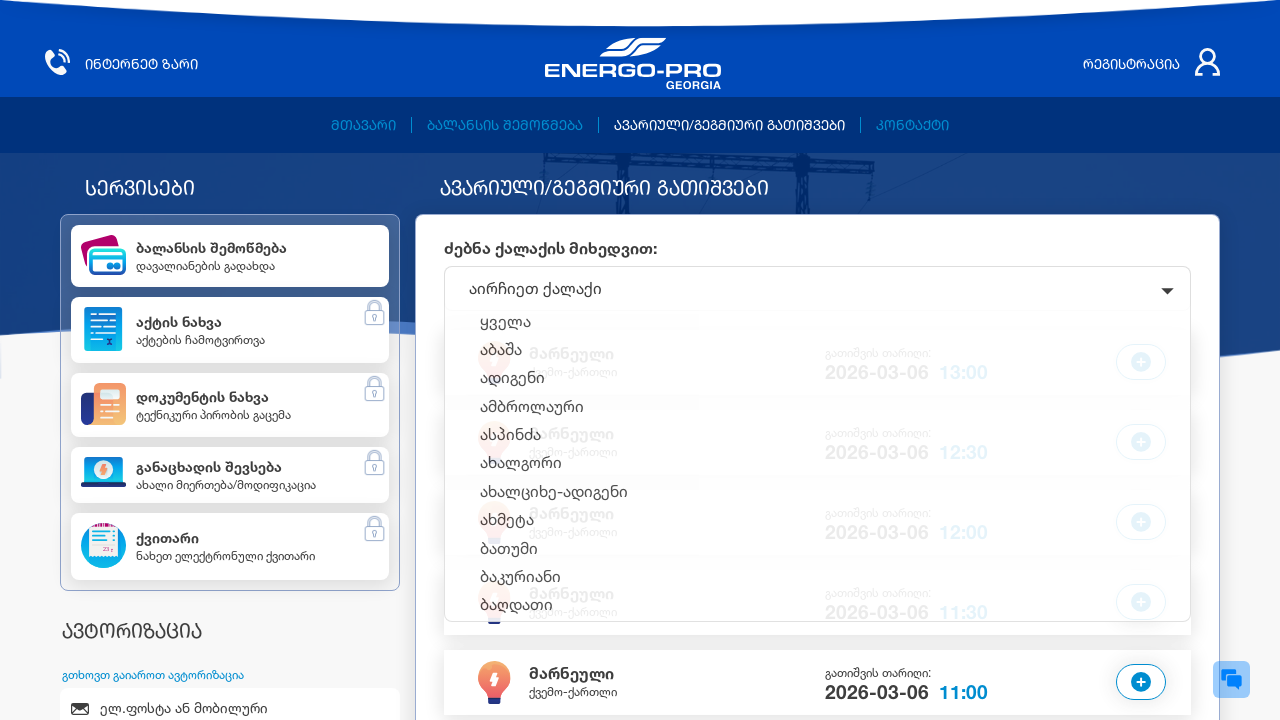

Waited for dropdown menu to expand
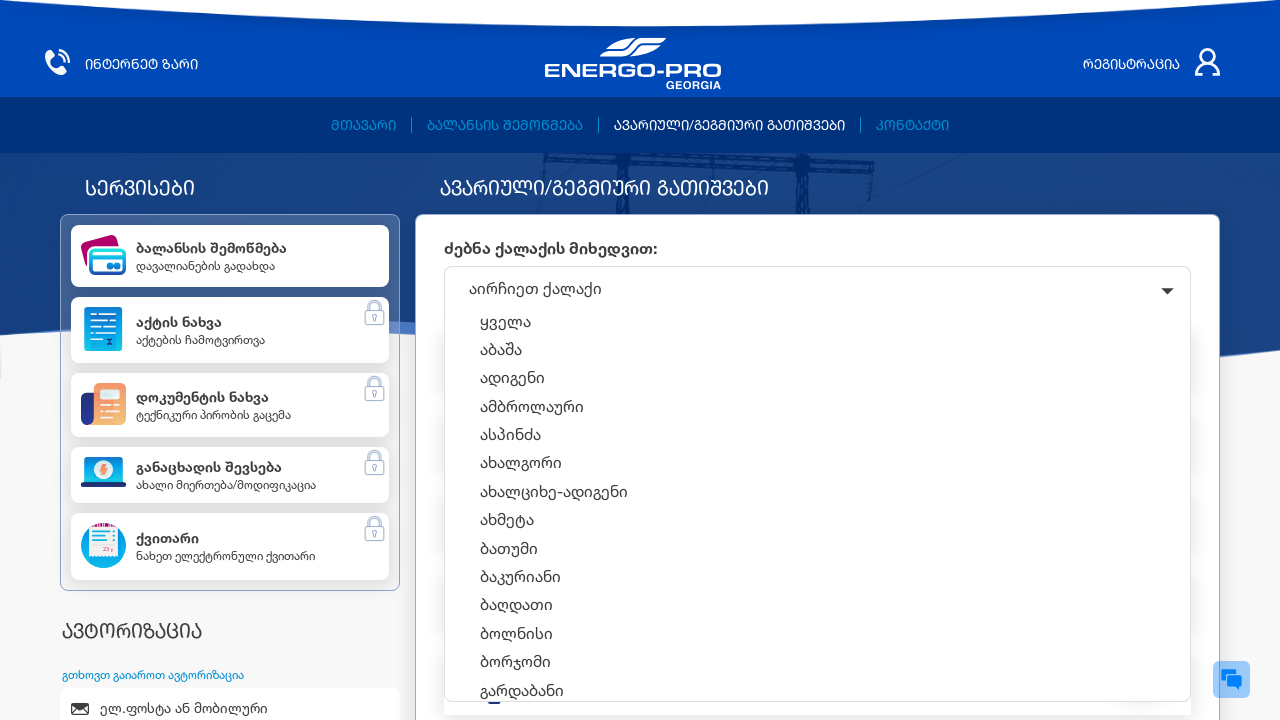

Selected the 9th city option from the dropdown list at (818, 548) on xpath=/html/body/app-root/app-disconns/main/div/div/div/div/div/div/div[2]/div/d
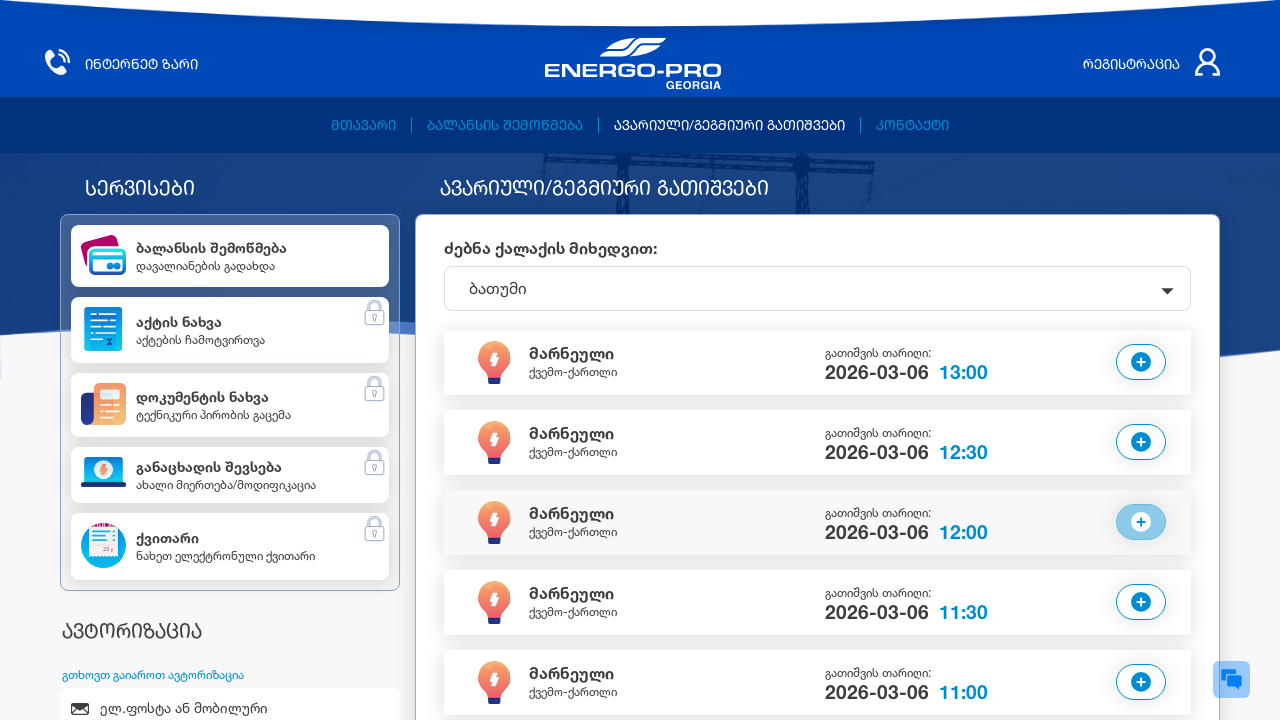

Page updated with disconnection announcements for selected city
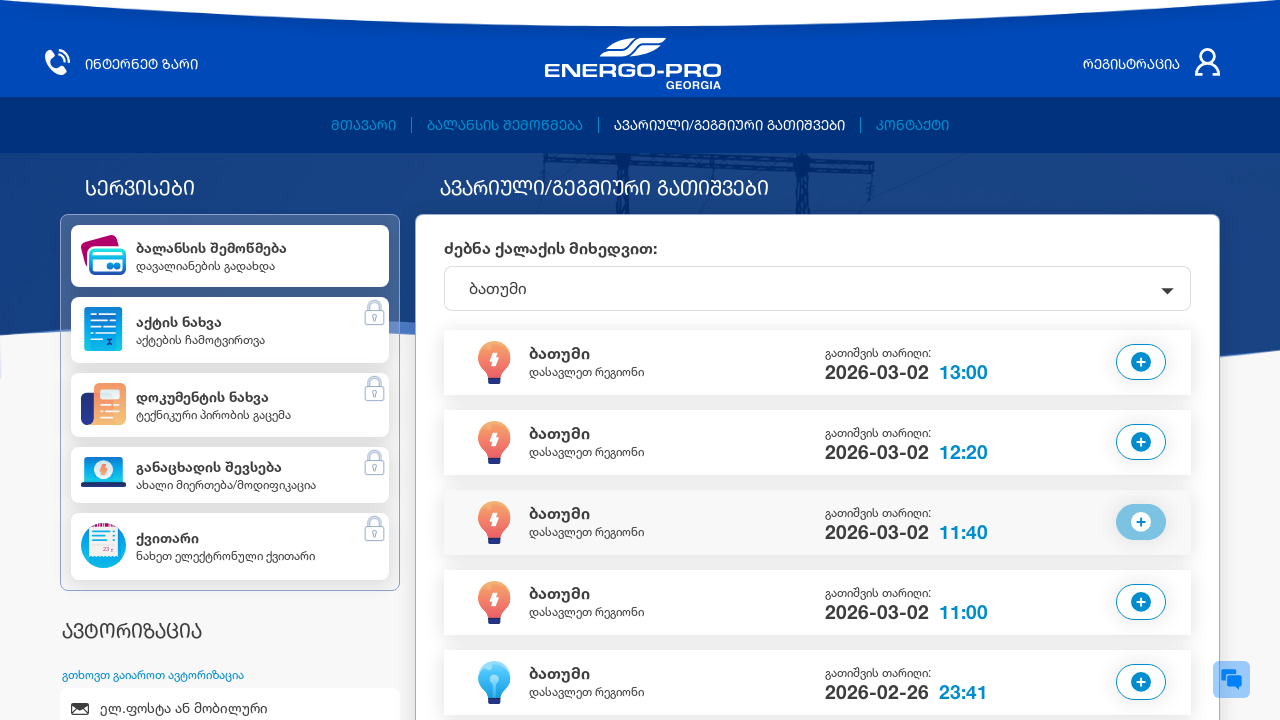

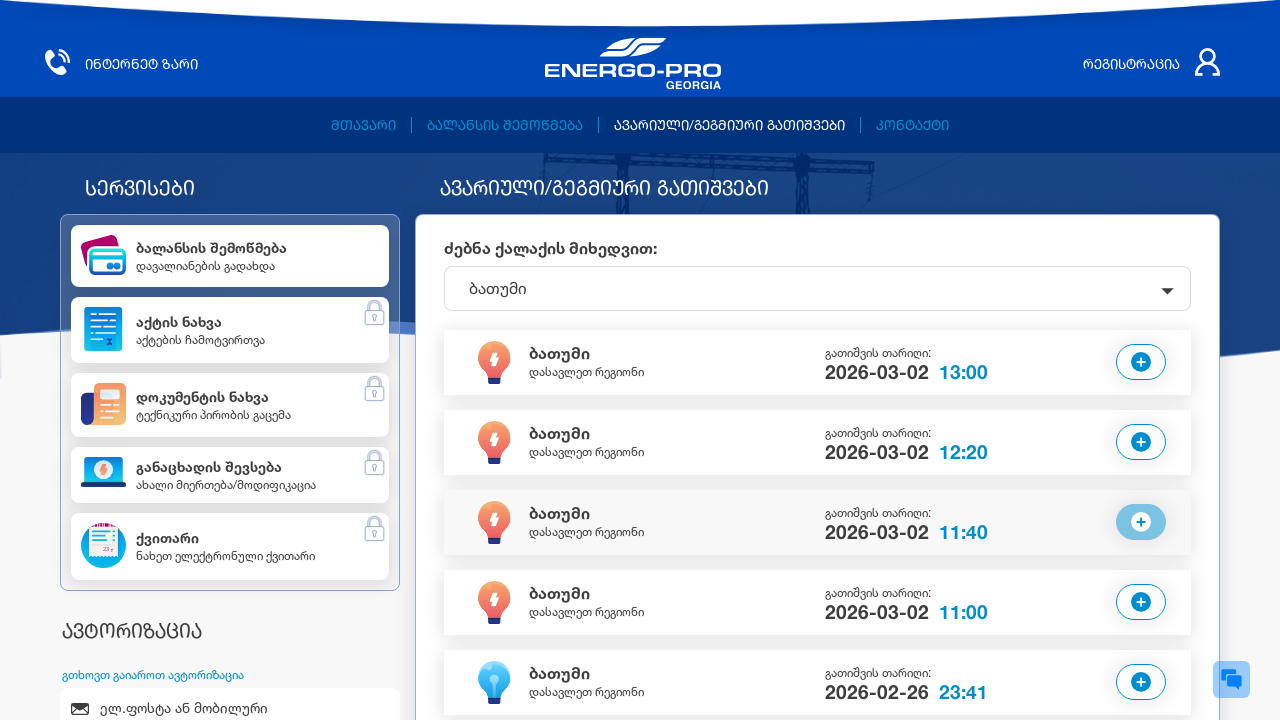